Tests page scrolling functionality by scrolling to the bottom of the page, back to the top, and then to a specific element on the Selenium HQ website.

Starting URL: https://www.seleniumhq.org

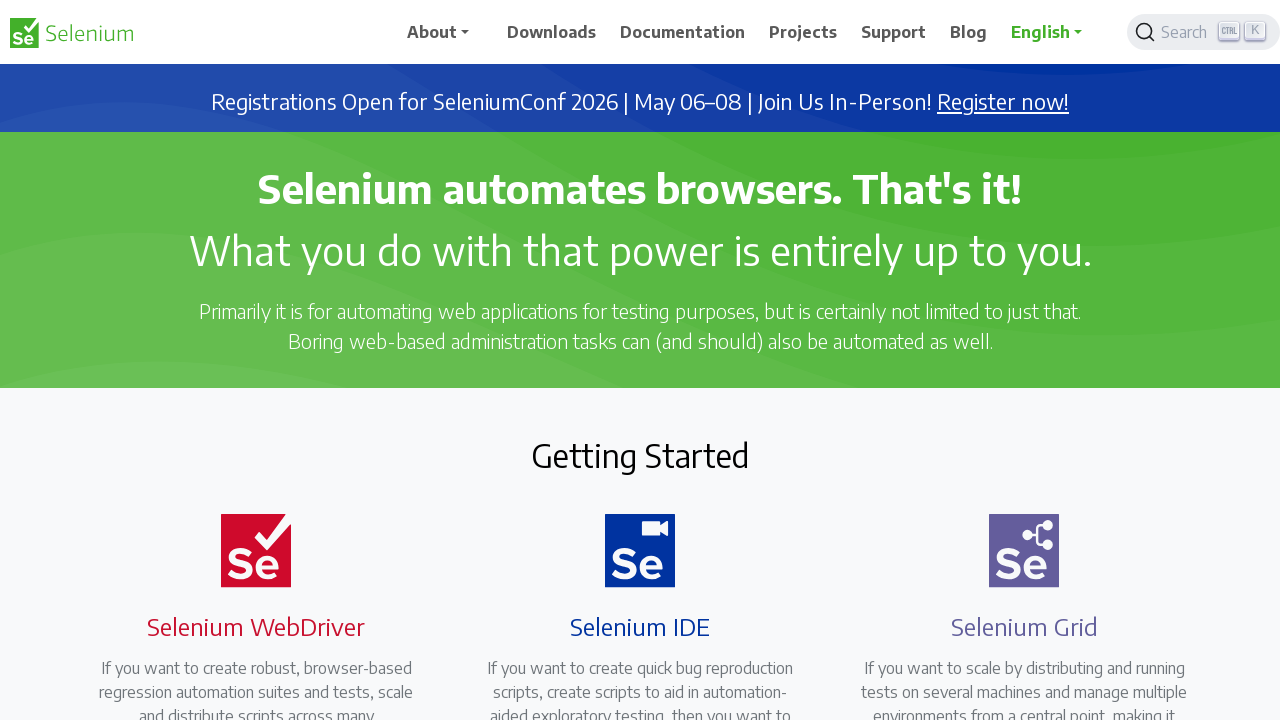

Scrolled to bottom of page
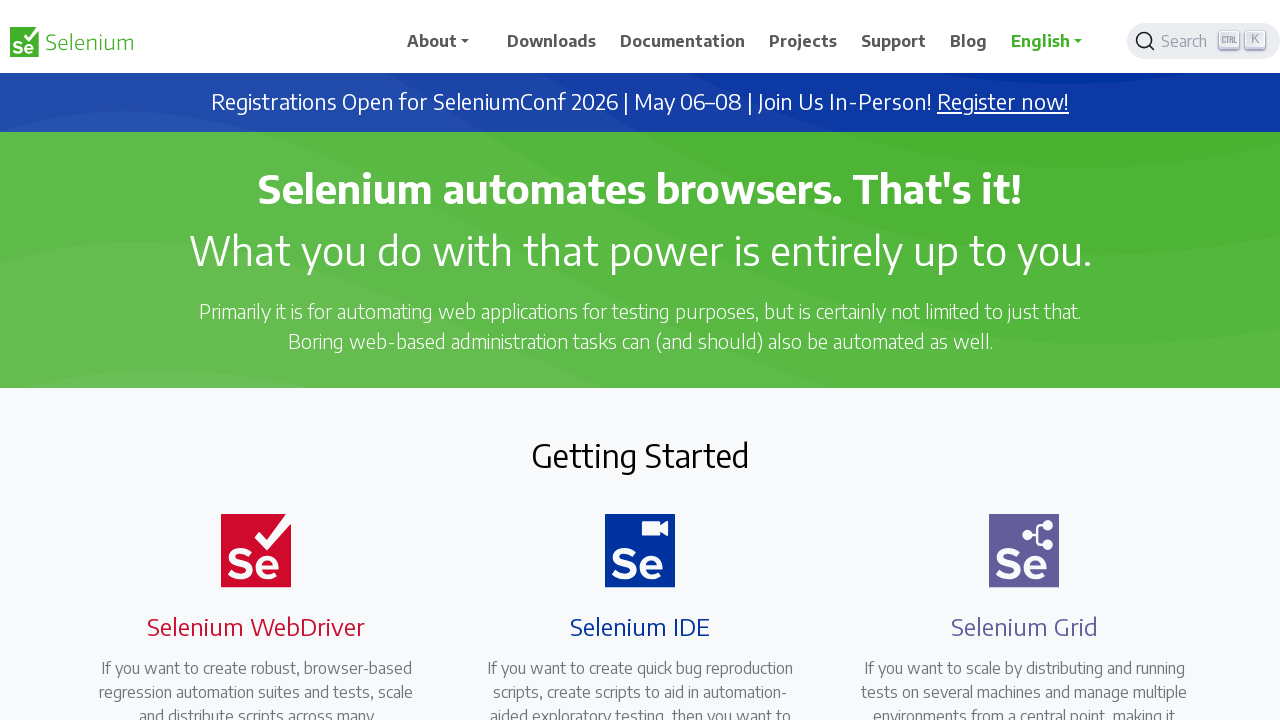

Waited 2 seconds after scrolling to bottom
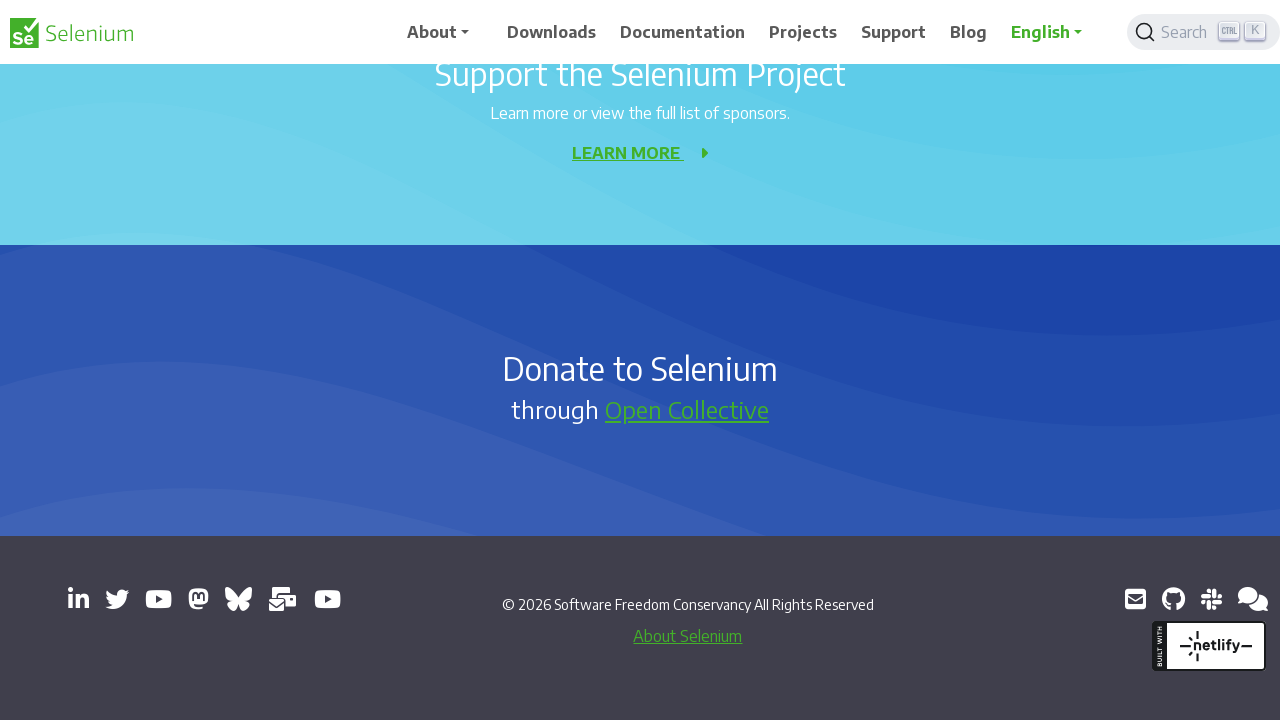

Scrolled back to top of page
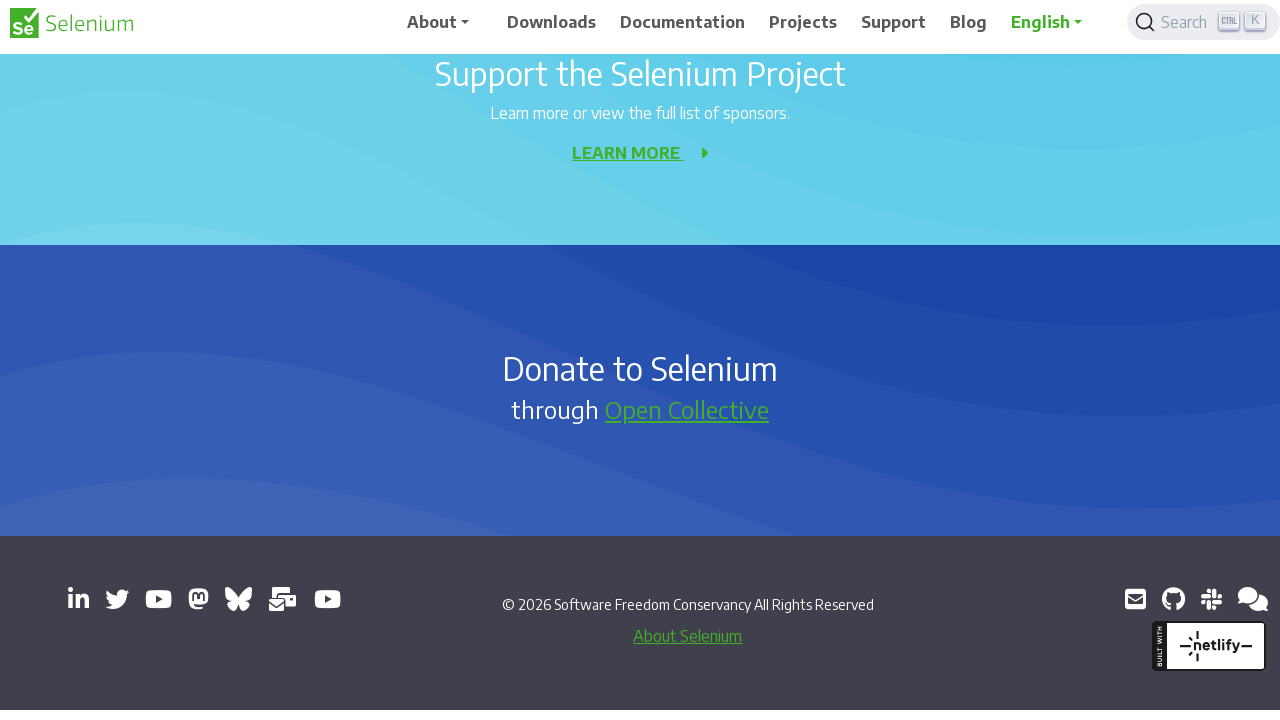

Waited 2 seconds after scrolling to top
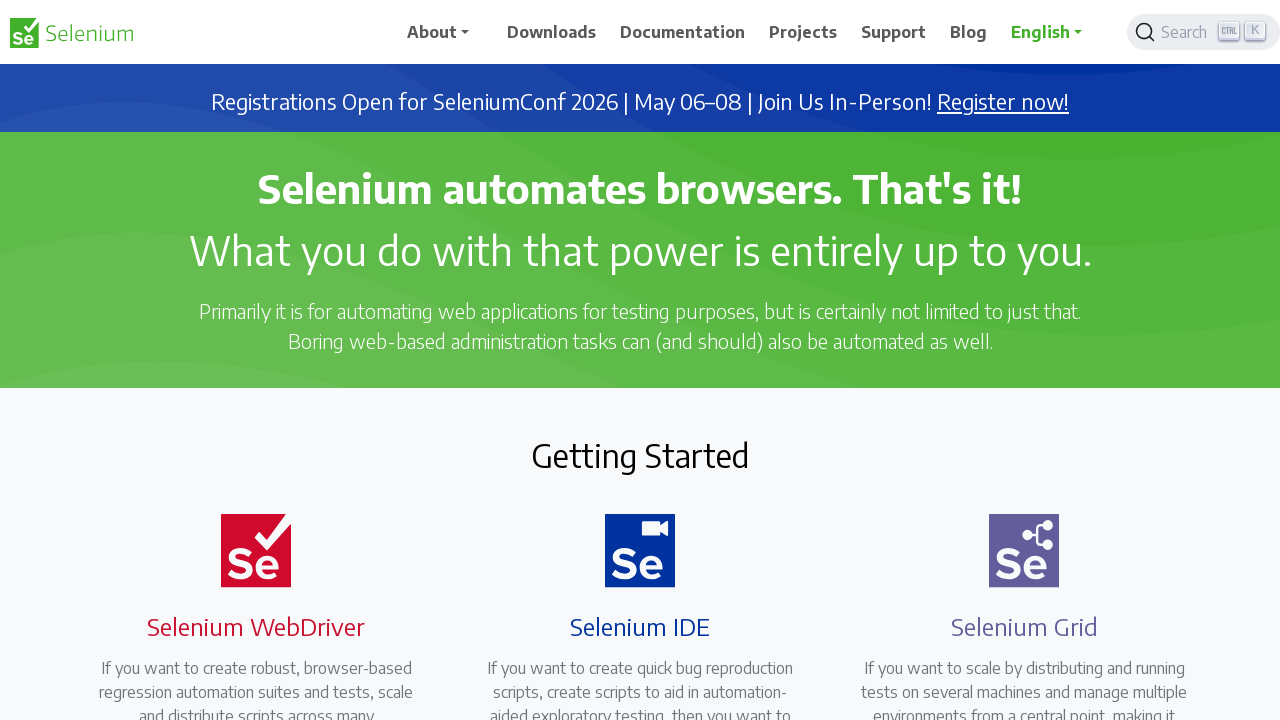

Located specific element on page
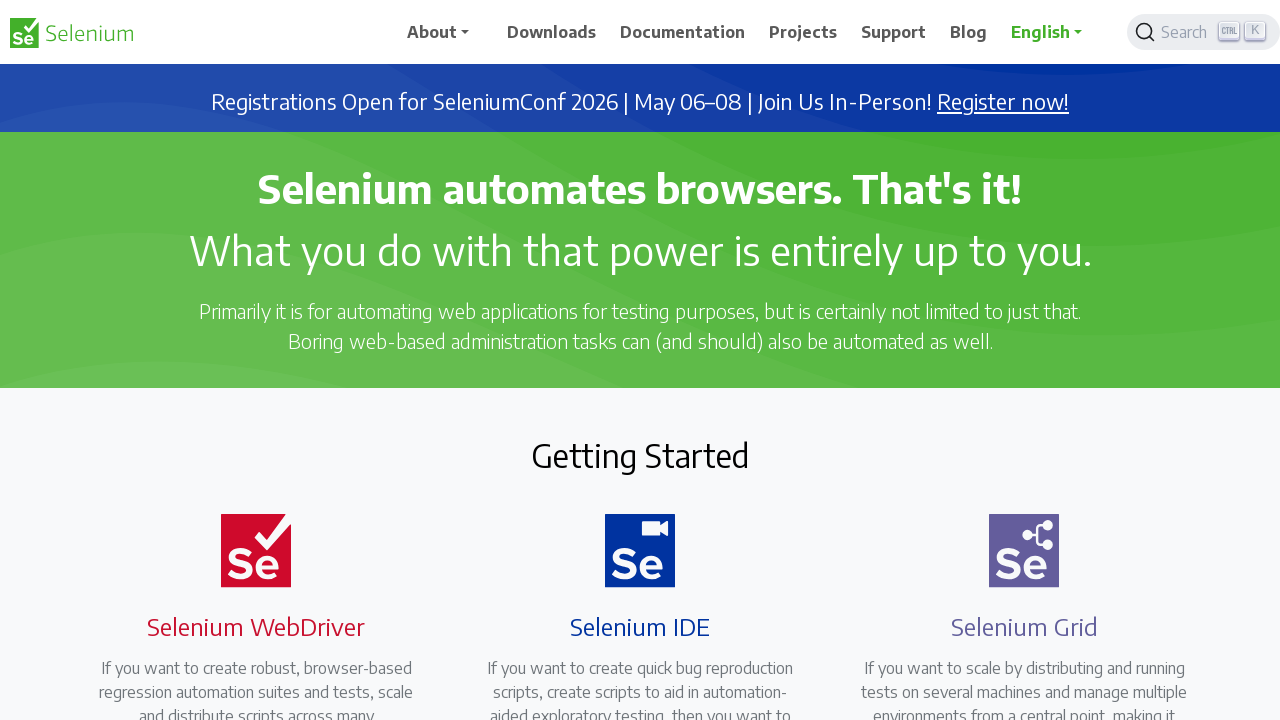

Scrolled to specific element on page
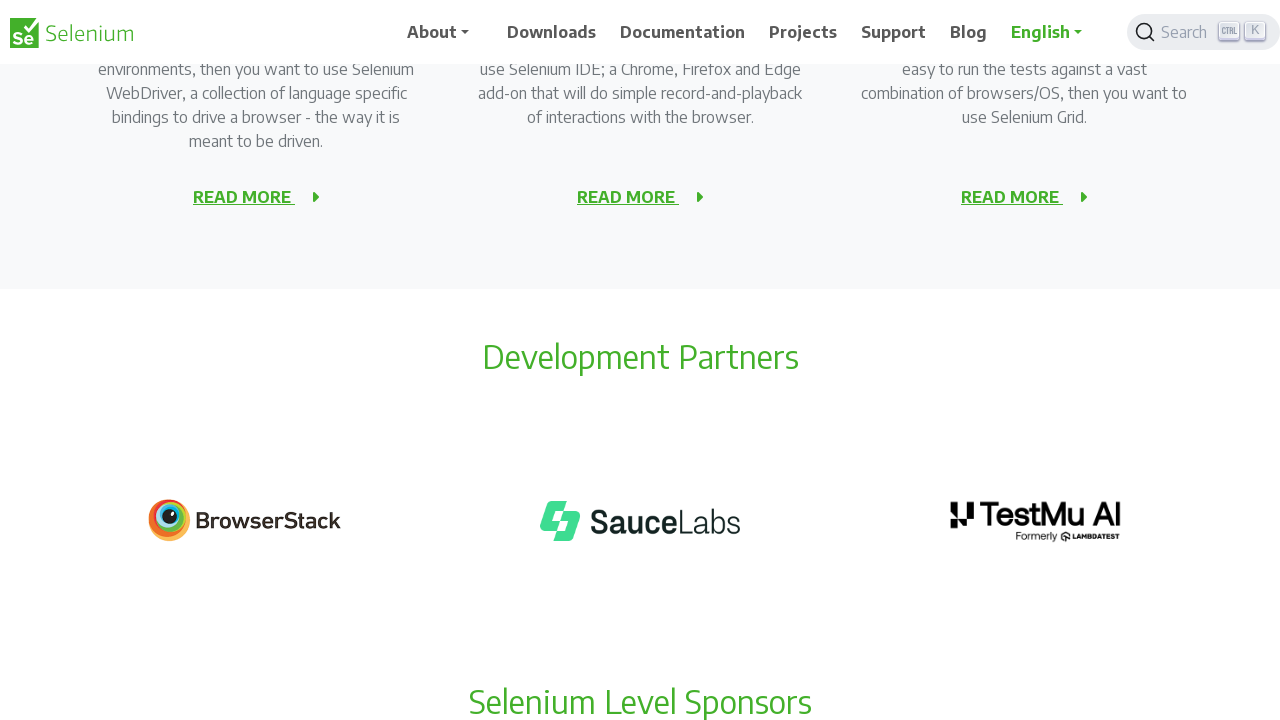

Waited 2 seconds after scrolling to element
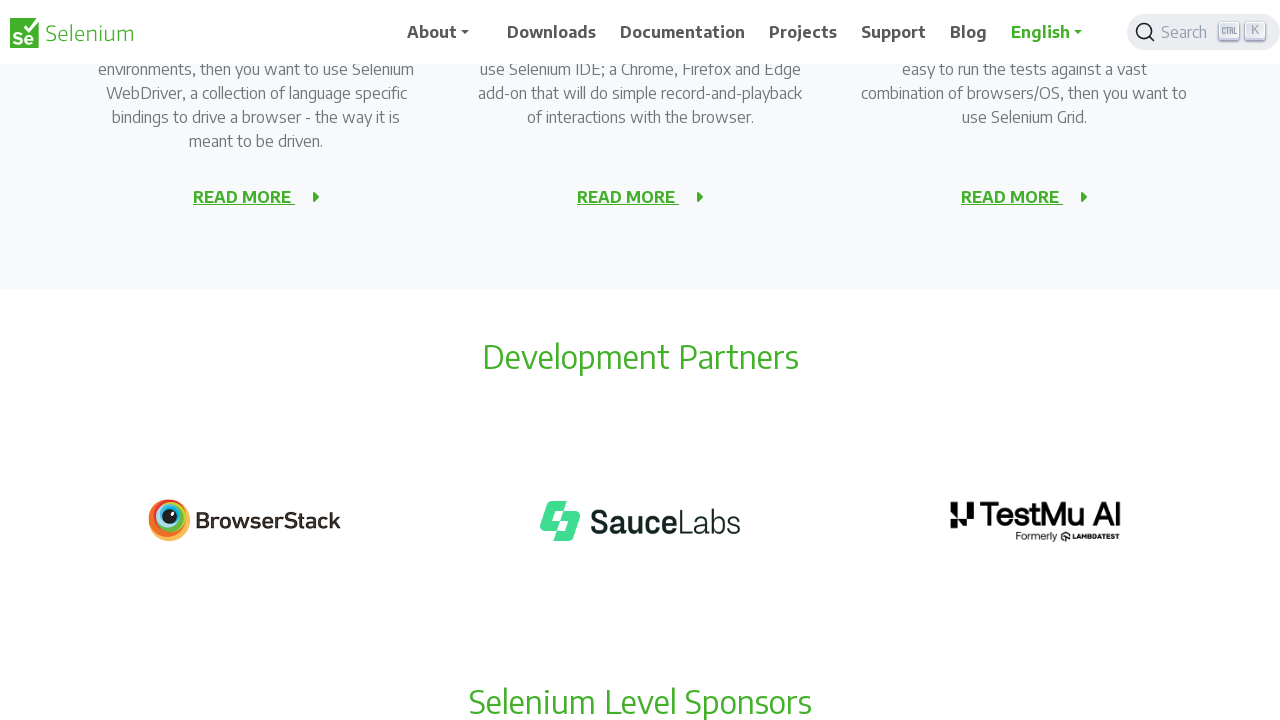

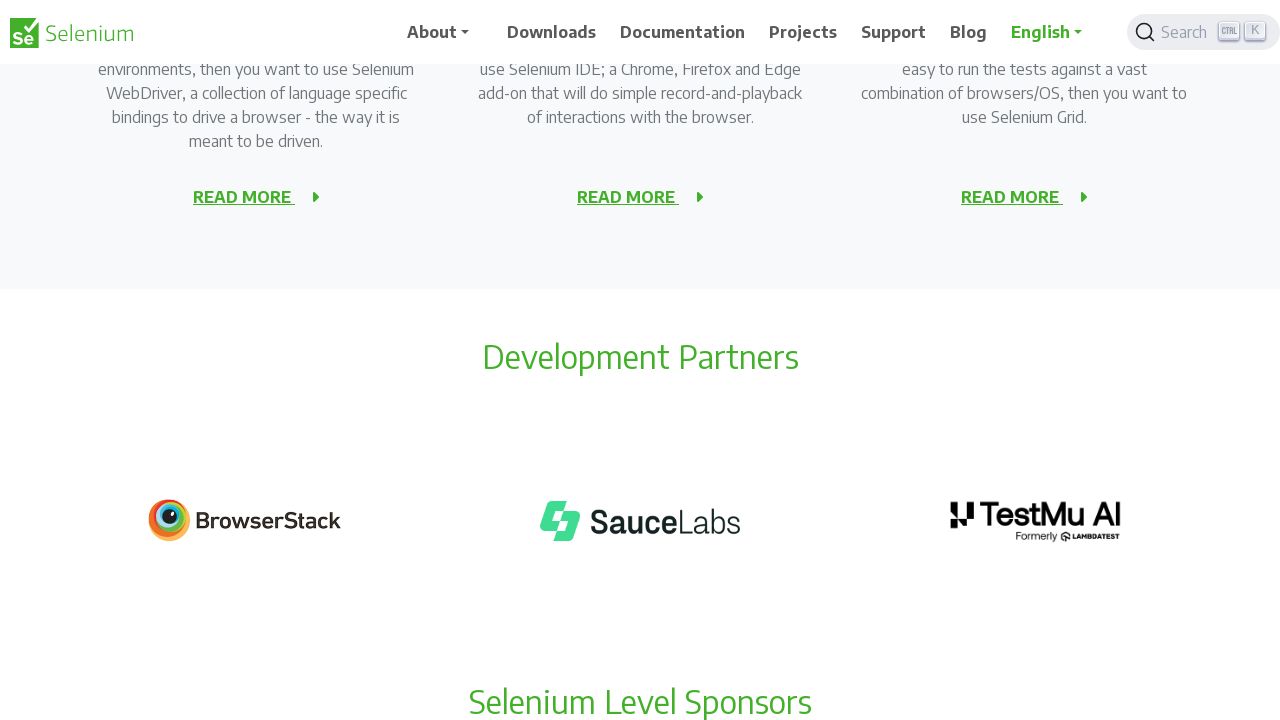